Tests horizontal scrolling functionality by scrolling the page to the right using JavaScript execution

Starting URL: https://dashboards.handmadeinteractive.com/jasonlove/

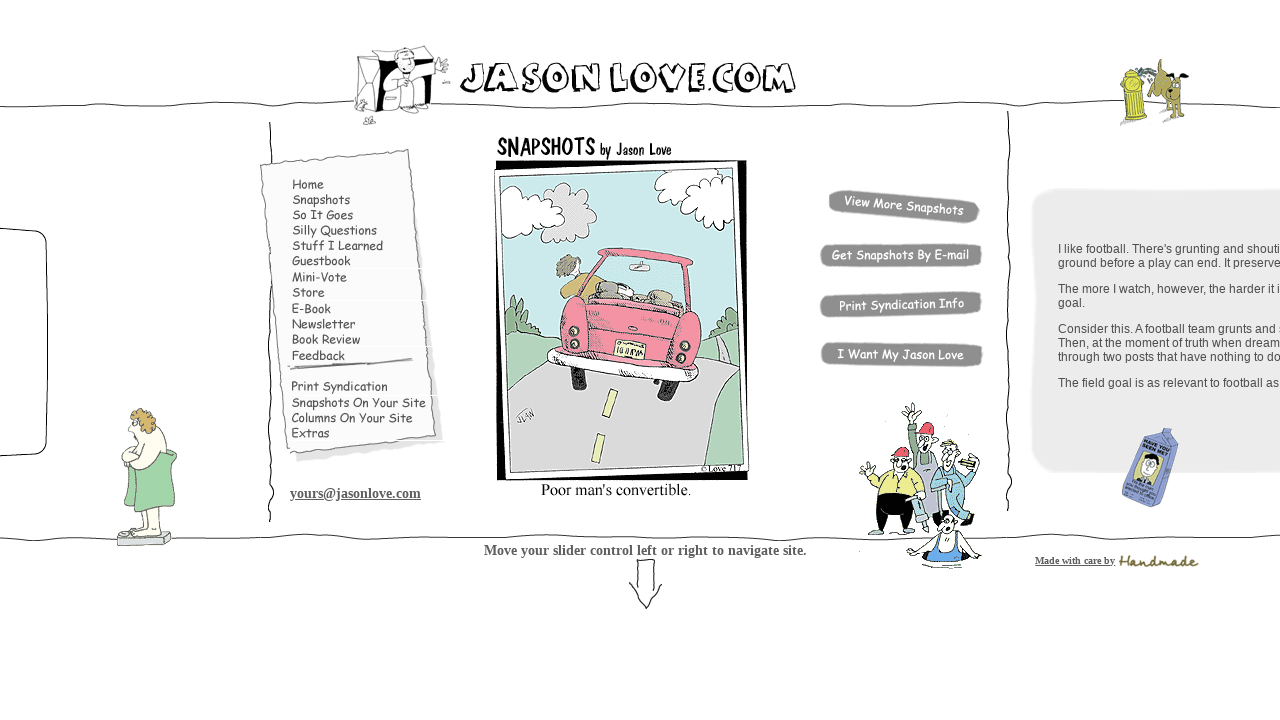

Scrolled page 1000 pixels to the right using JavaScript
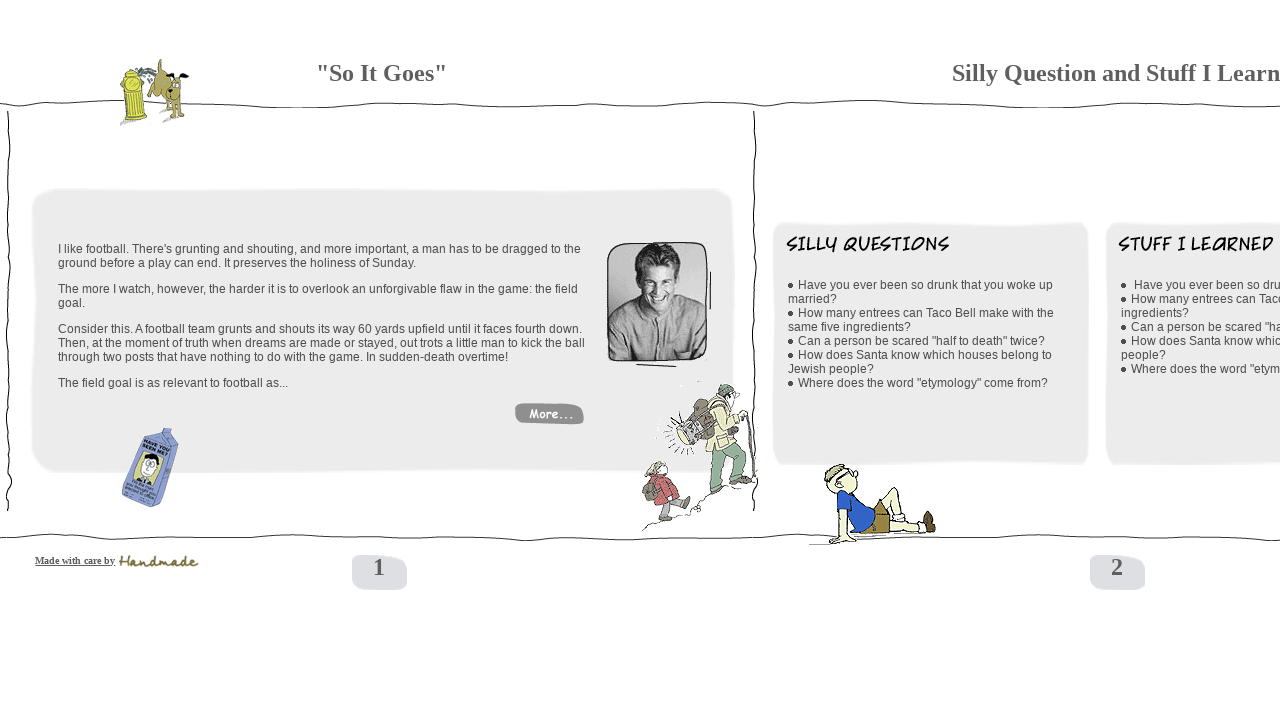

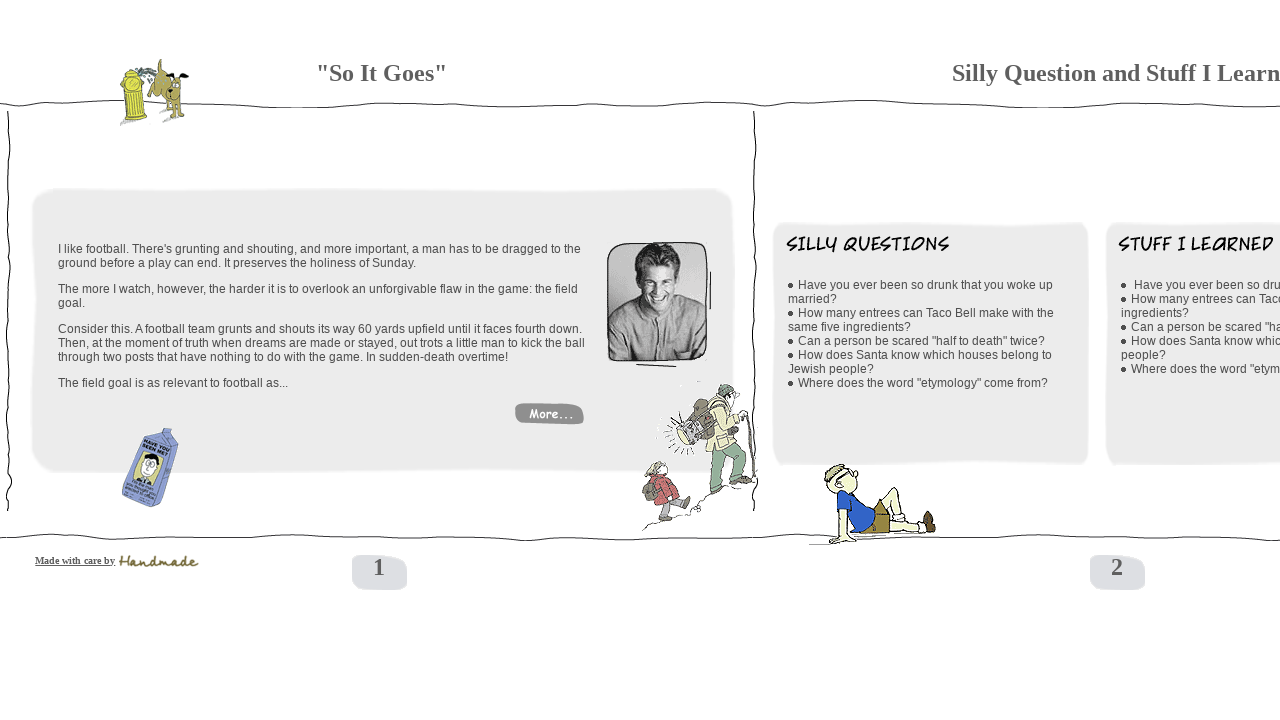